Tests nested frames navigation by clicking on the Nested Frames link, then switching through framesets to access content within nested frames

Starting URL: https://the-internet.herokuapp.com/

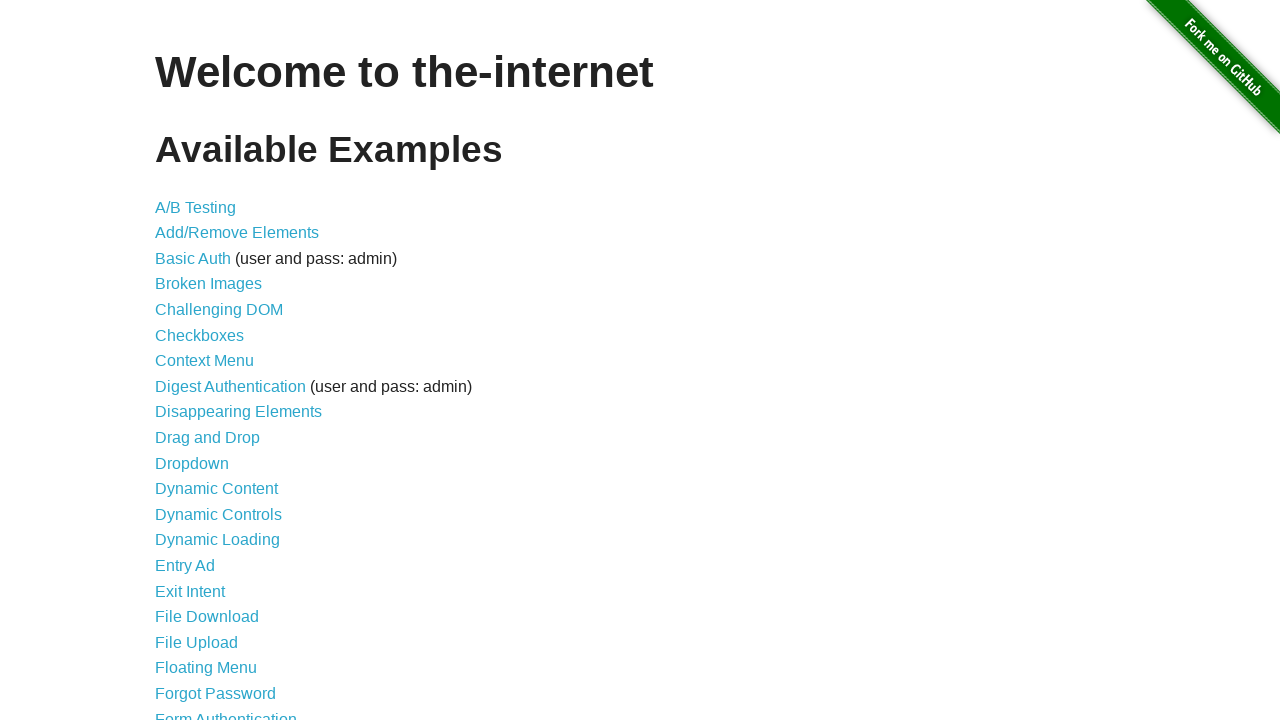

Clicked on the Nested Frames link at (210, 395) on text=Nested Frames
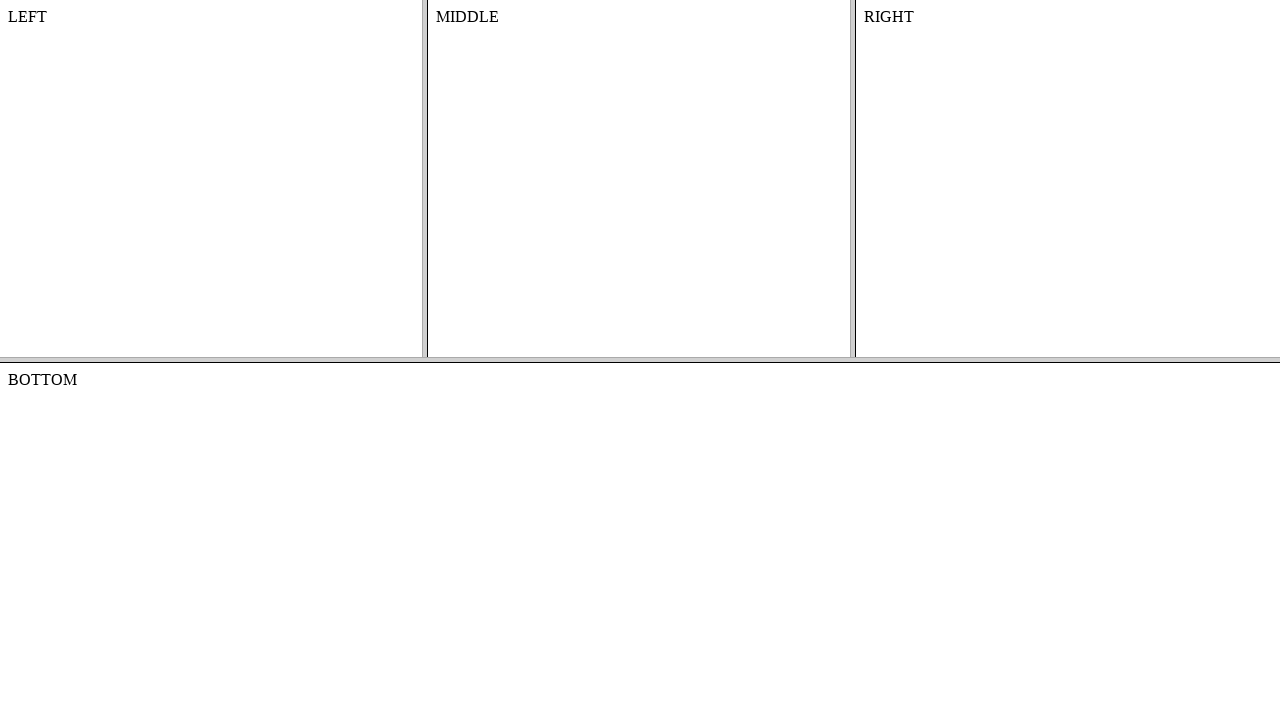

Waited for page to load completely
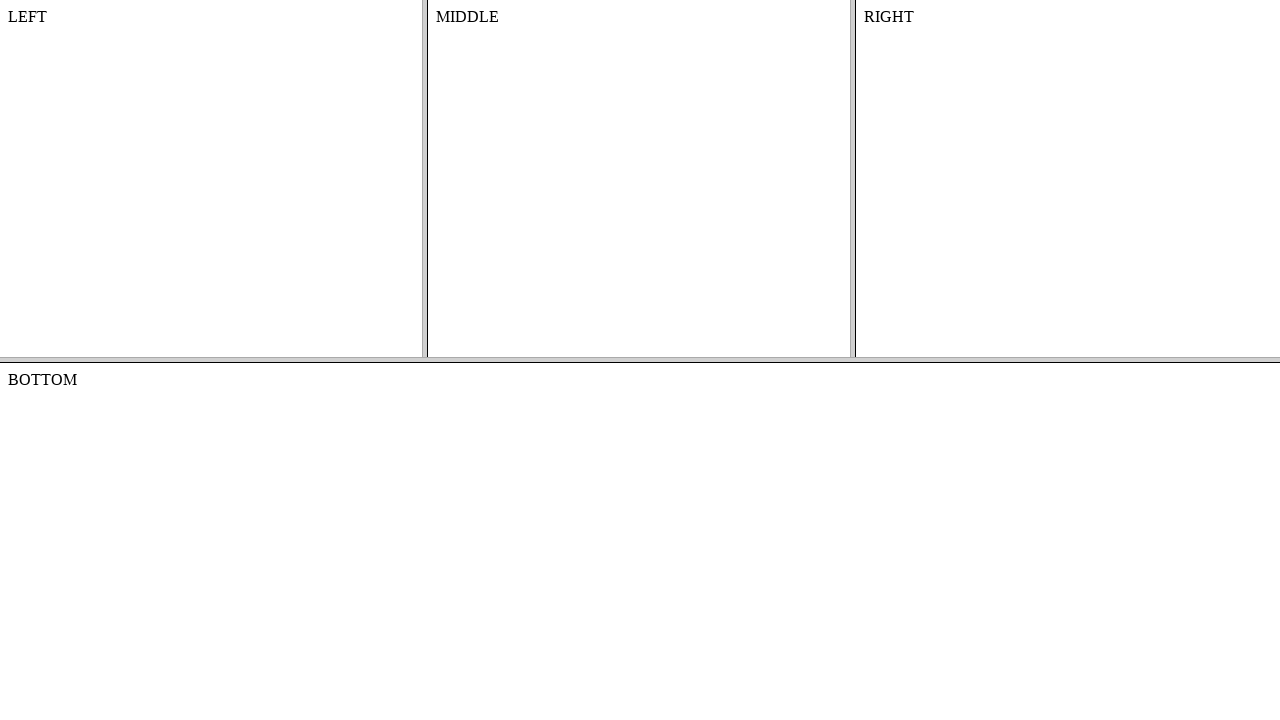

Located the top frameset
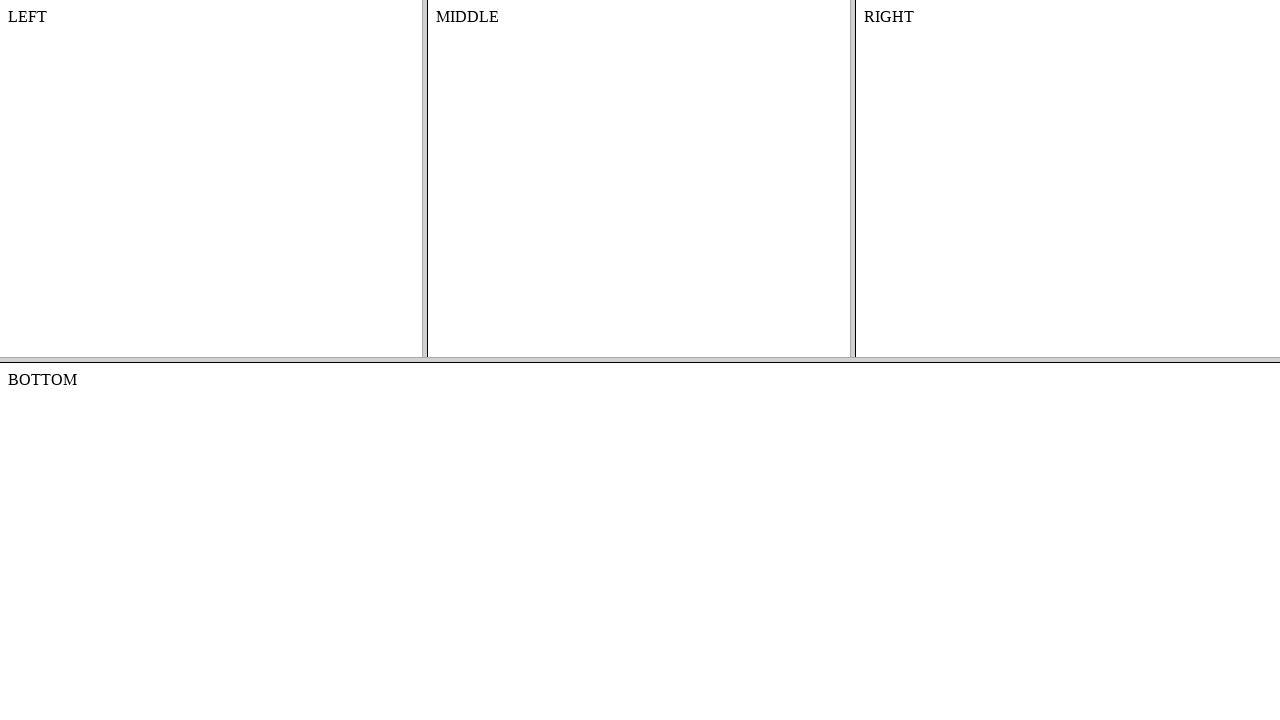

Located the nested frame at index 1 within the top frameset
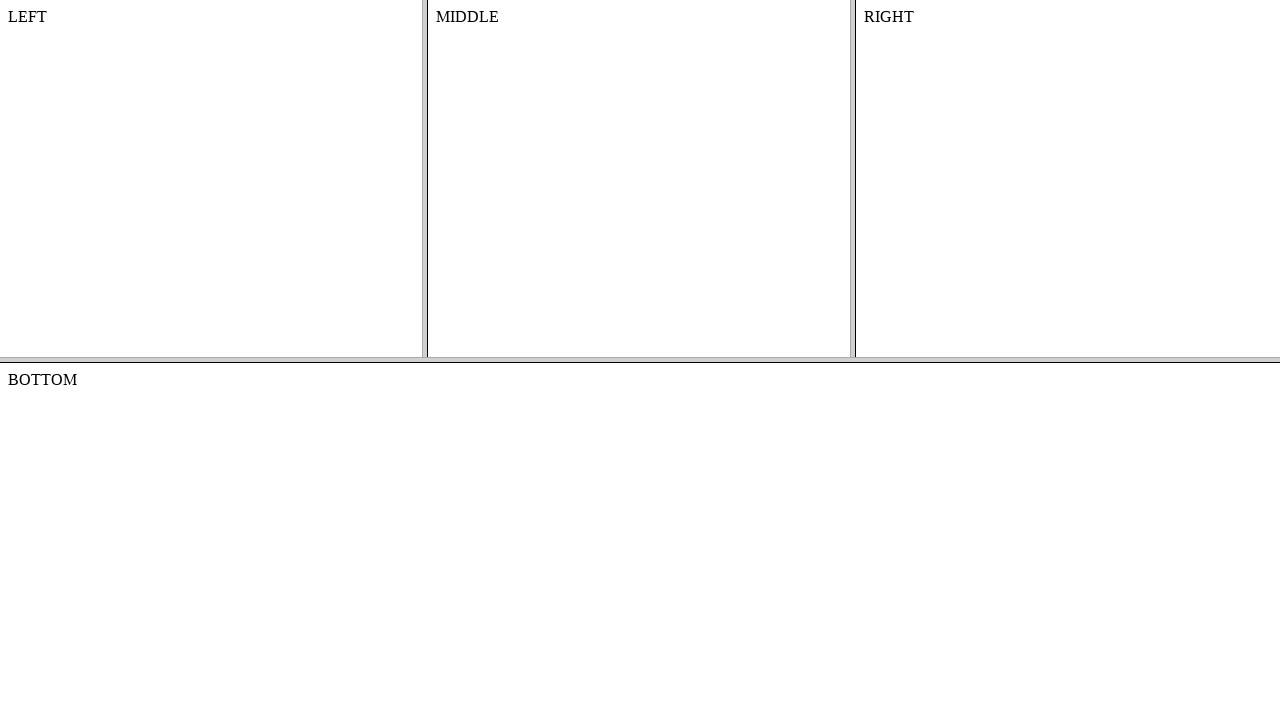

Waited for content element to load within the nested frame
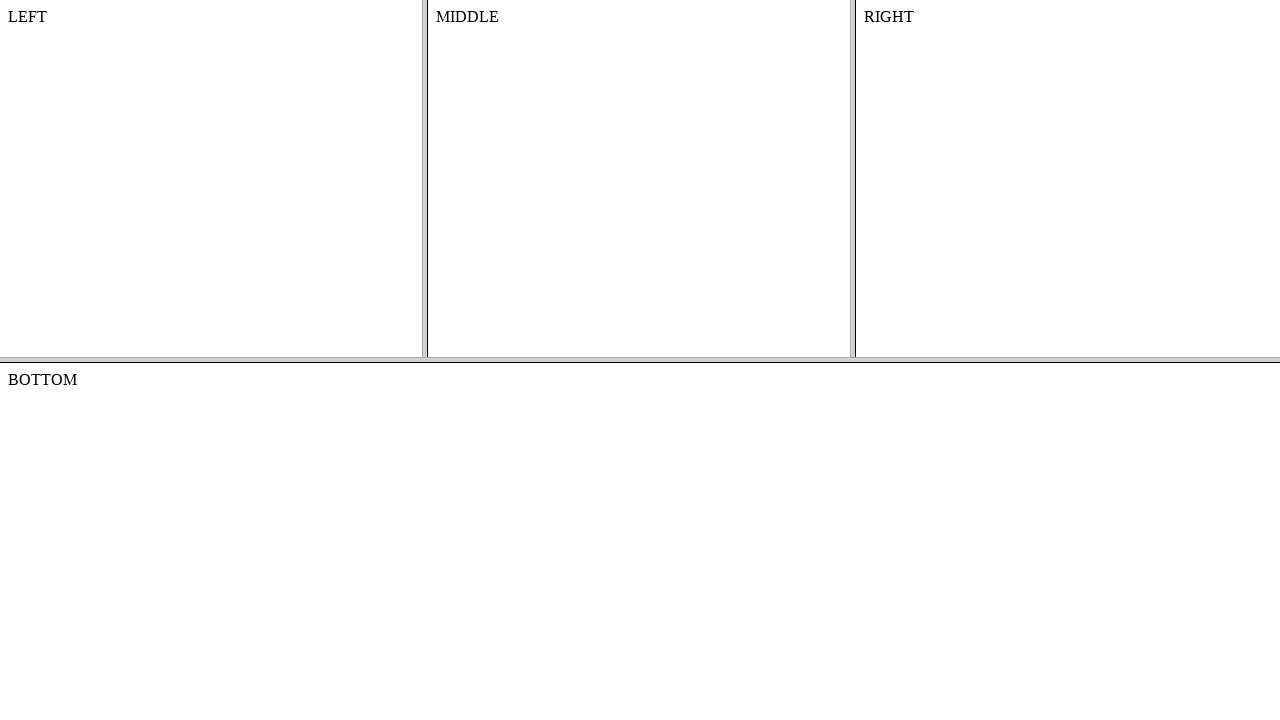

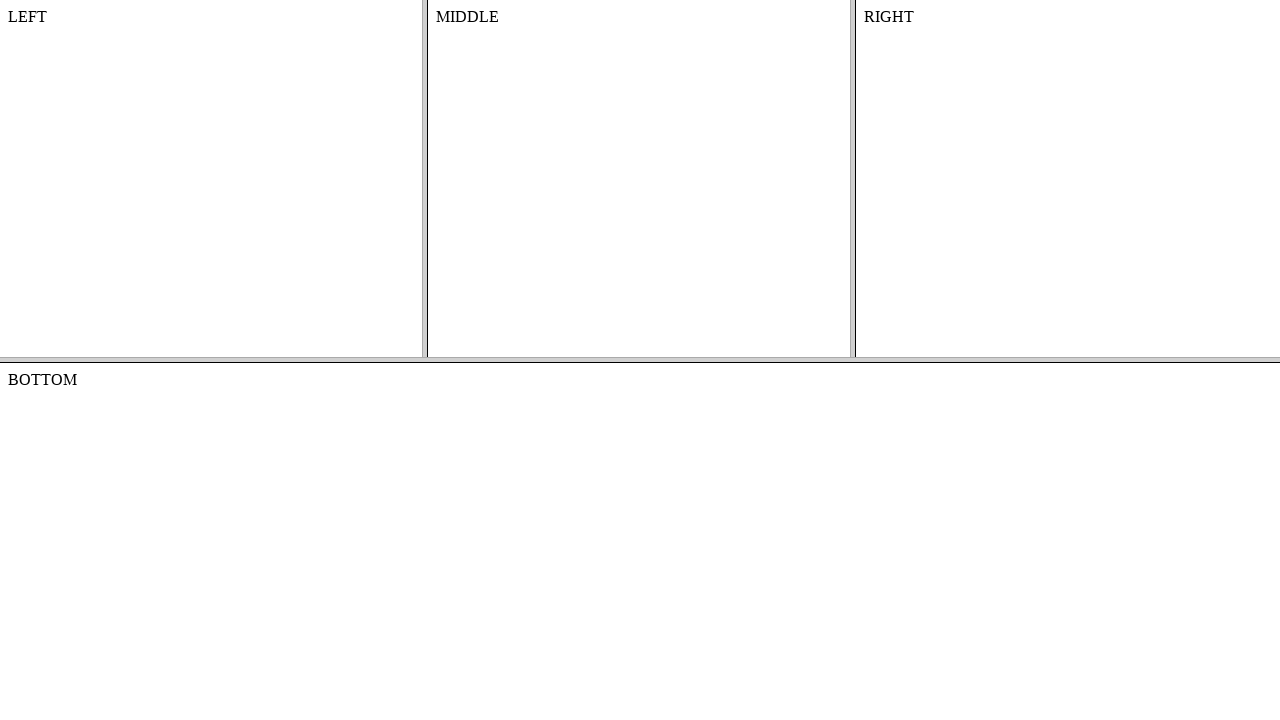